Tests clearing the complete state of all items by checking and then unchecking the toggle all checkbox

Starting URL: https://demo.playwright.dev/todomvc

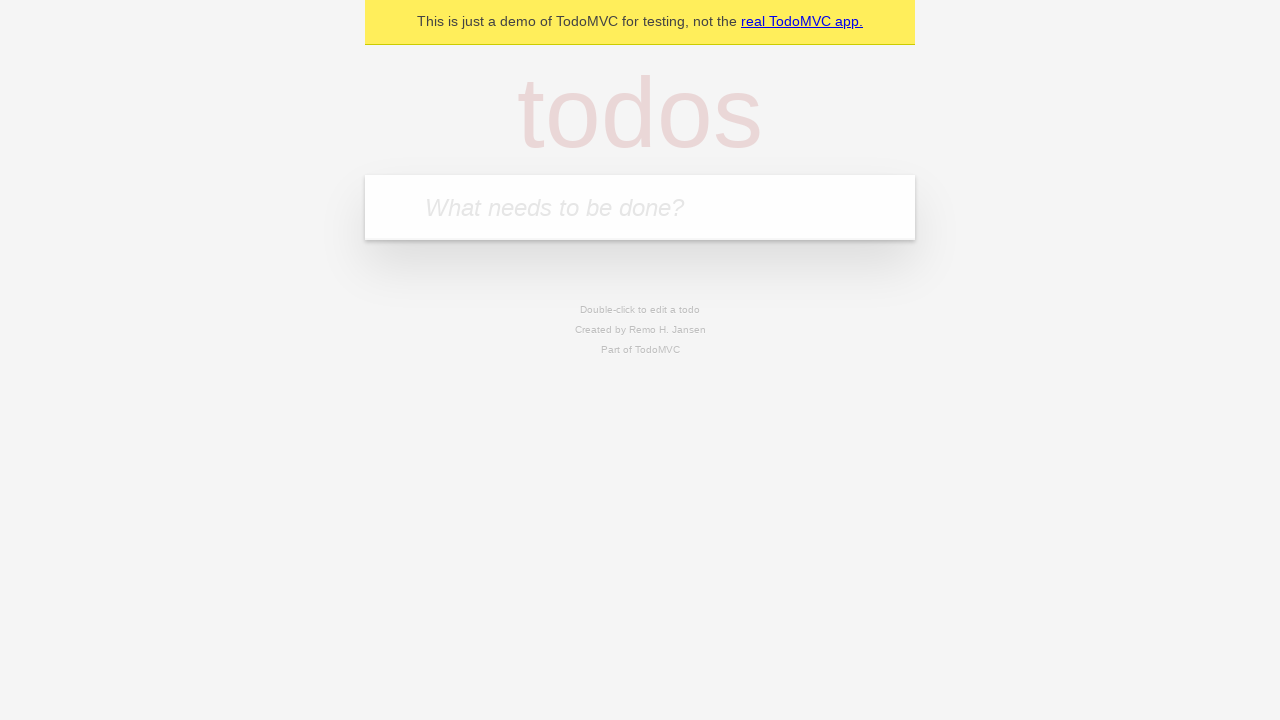

Filled input field with first todo 'buy some cheese' on internal:attr=[placeholder="What needs to be done?"i]
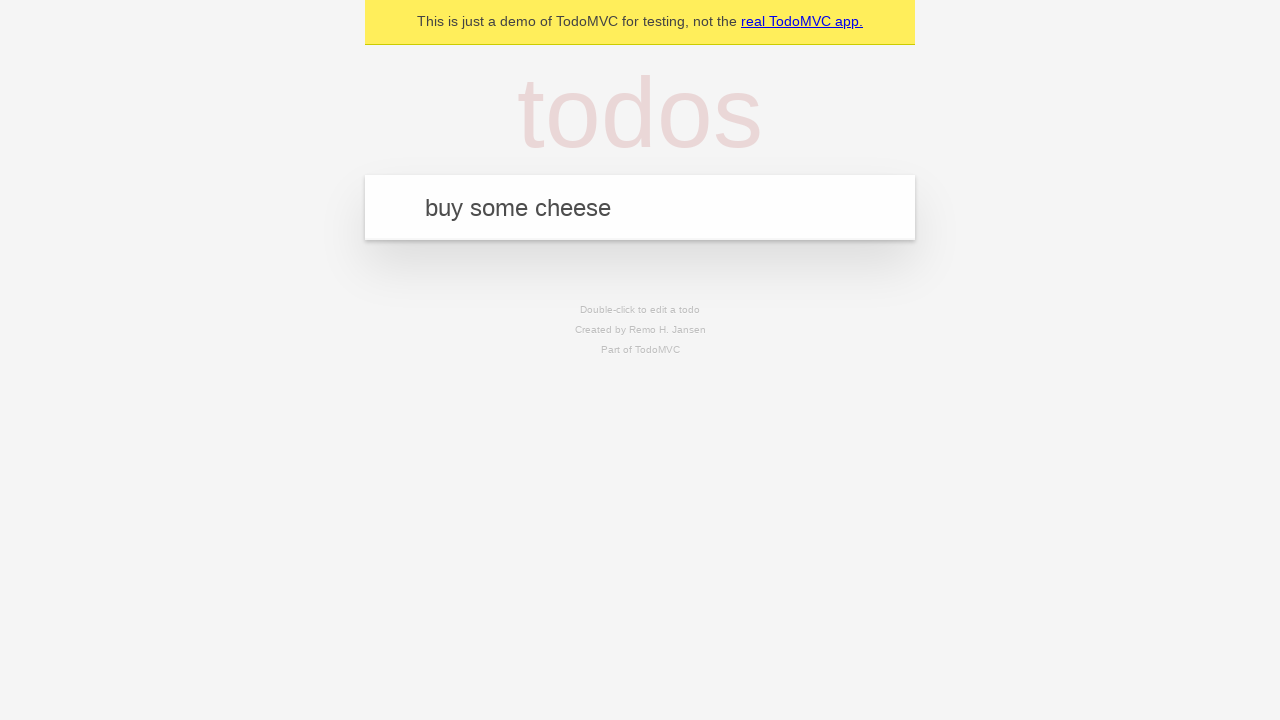

Pressed Enter to add first todo item on internal:attr=[placeholder="What needs to be done?"i]
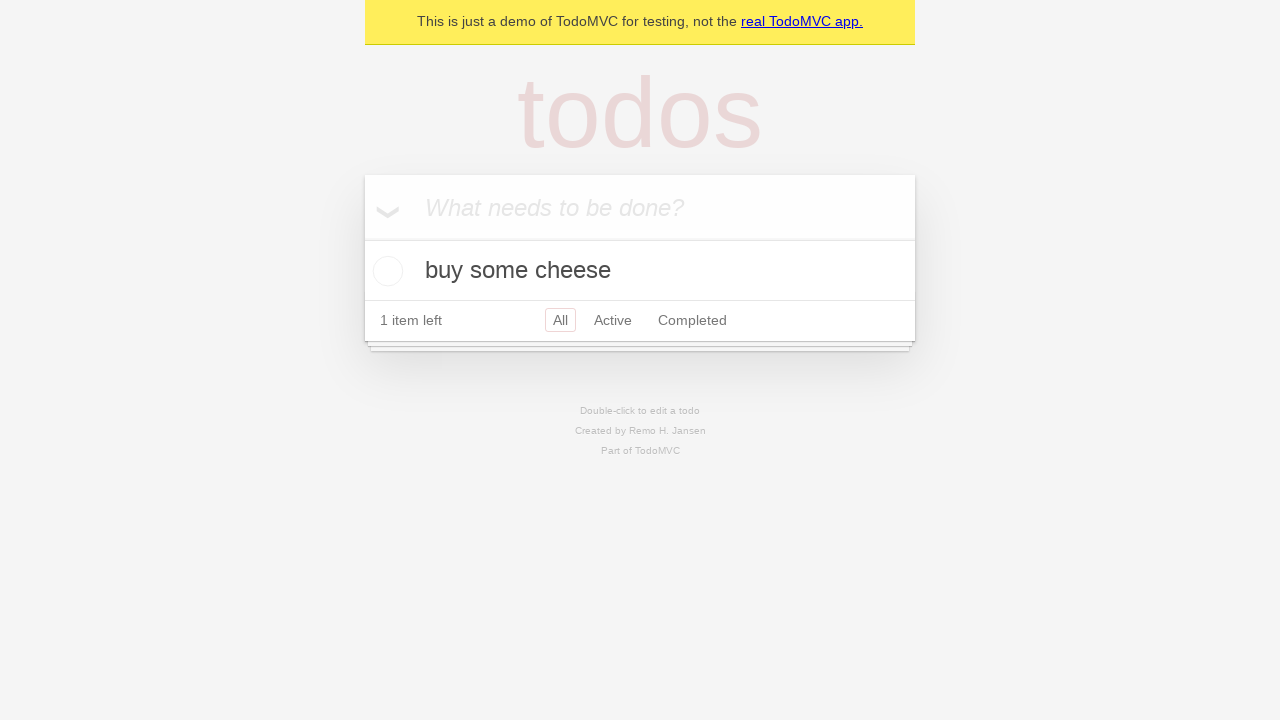

Filled input field with second todo 'feed the cat' on internal:attr=[placeholder="What needs to be done?"i]
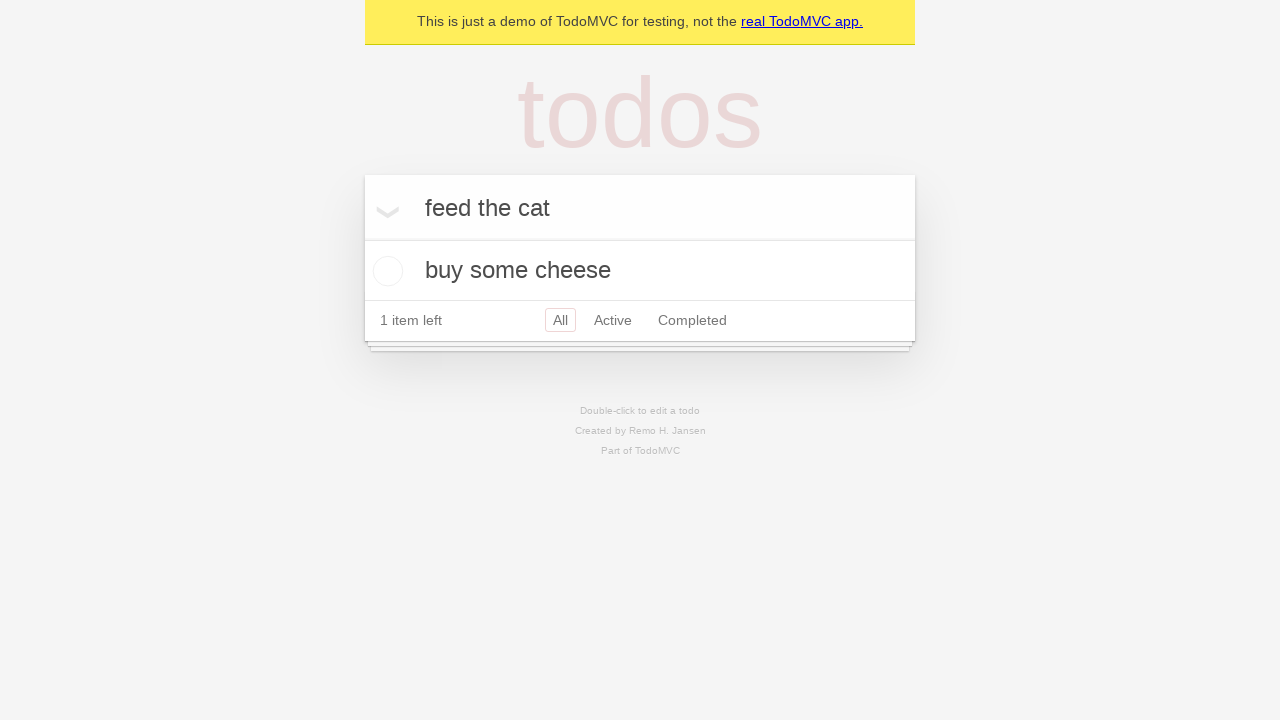

Pressed Enter to add second todo item on internal:attr=[placeholder="What needs to be done?"i]
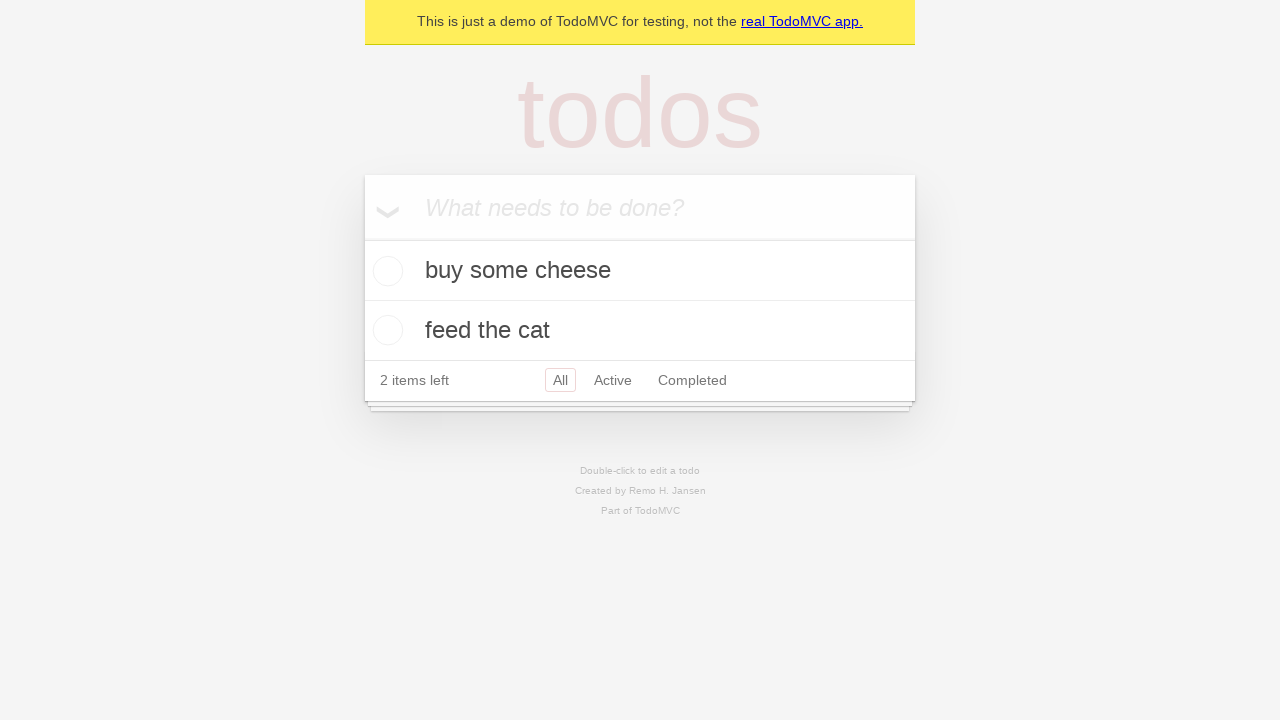

Filled input field with third todo 'book a doctors appointment' on internal:attr=[placeholder="What needs to be done?"i]
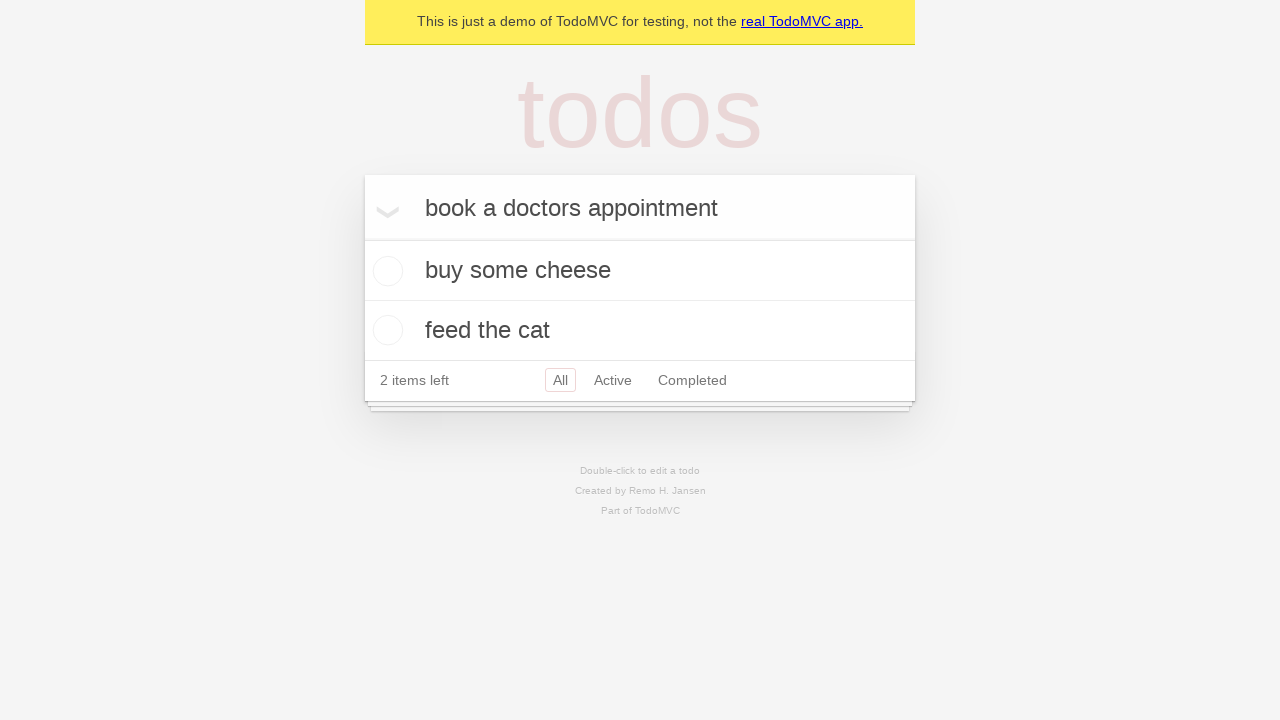

Pressed Enter to add third todo item on internal:attr=[placeholder="What needs to be done?"i]
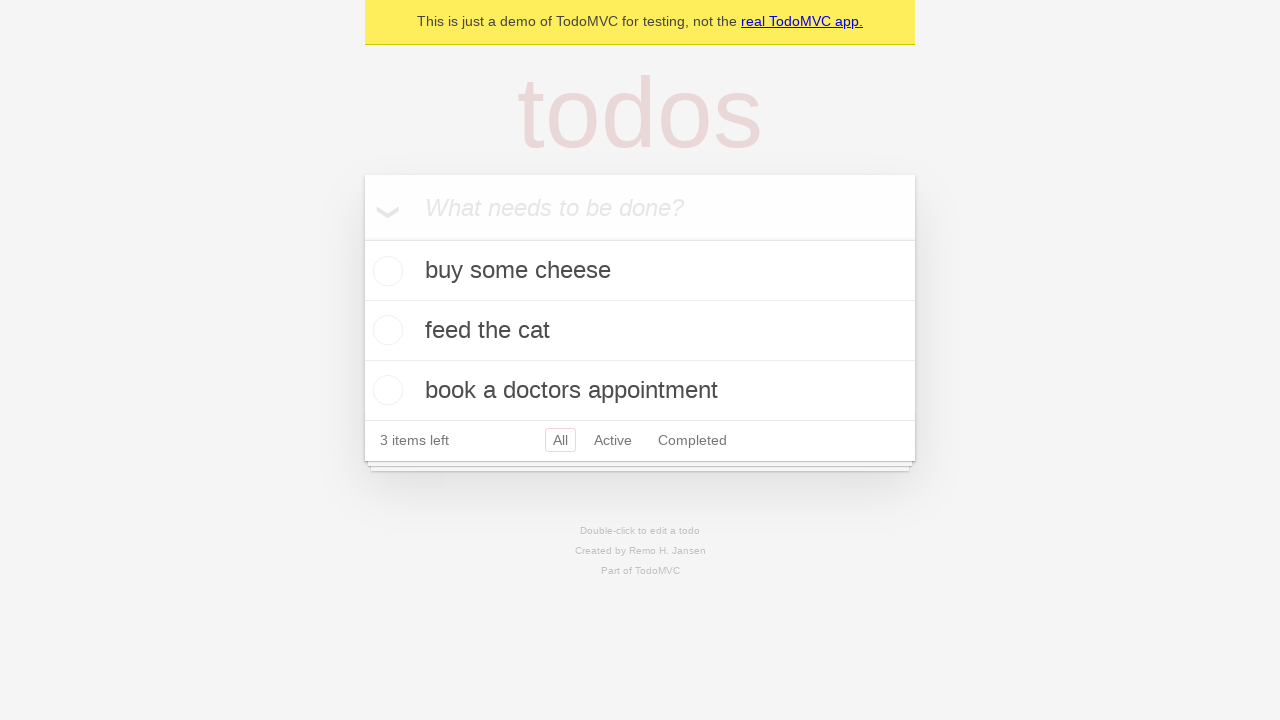

Checked the 'Mark all as complete' toggle to mark all items as complete at (362, 238) on internal:label="Mark all as complete"i
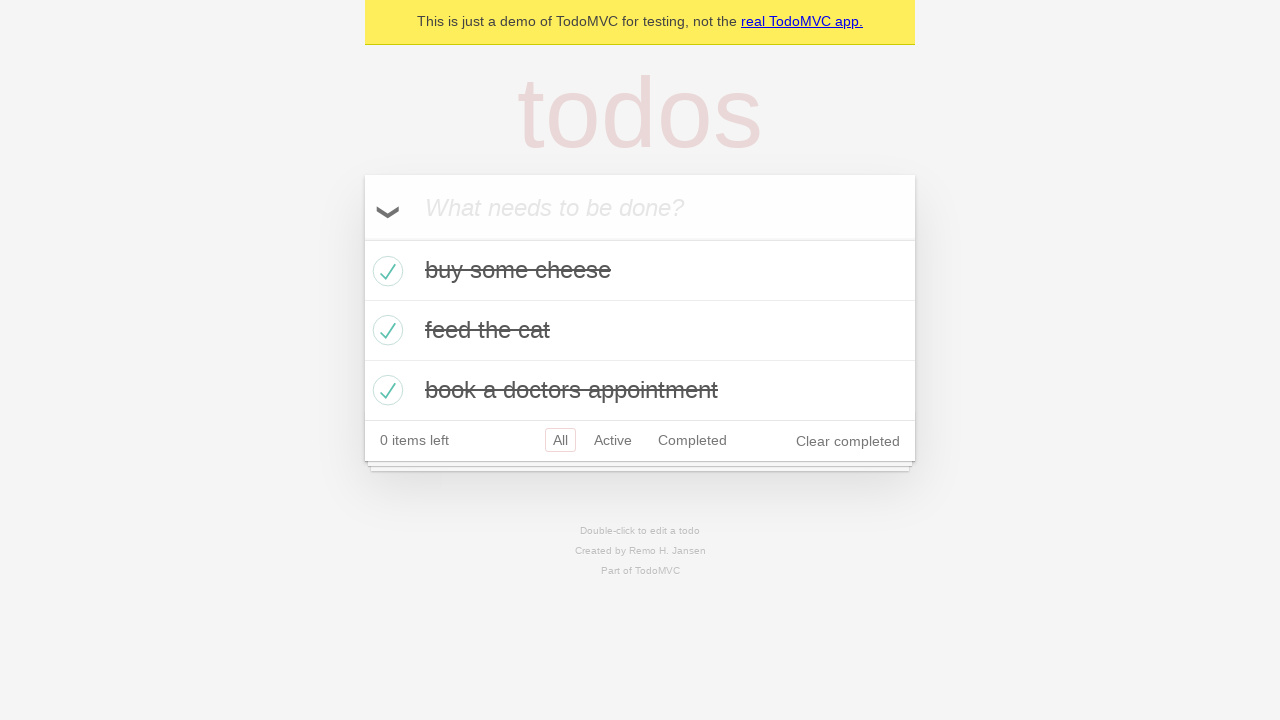

Unchecked the 'Mark all as complete' toggle to clear completion state from all items at (362, 238) on internal:label="Mark all as complete"i
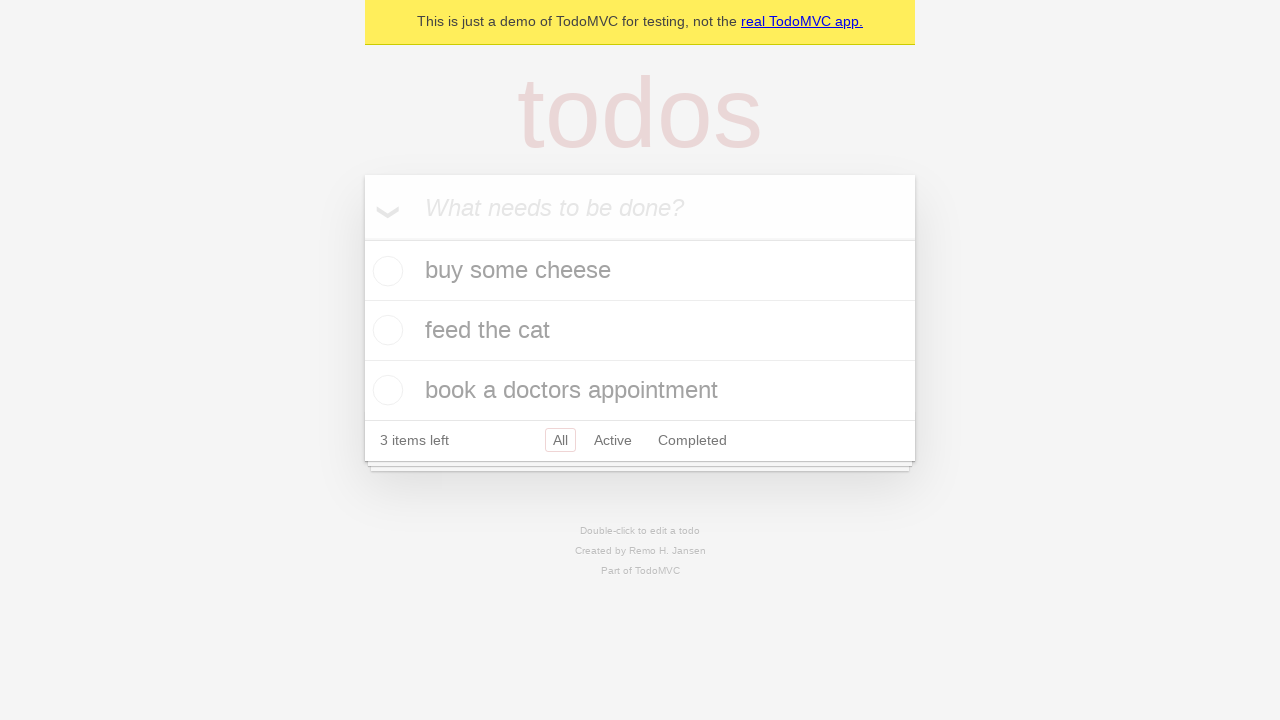

Verified that todo items are loaded and displayed
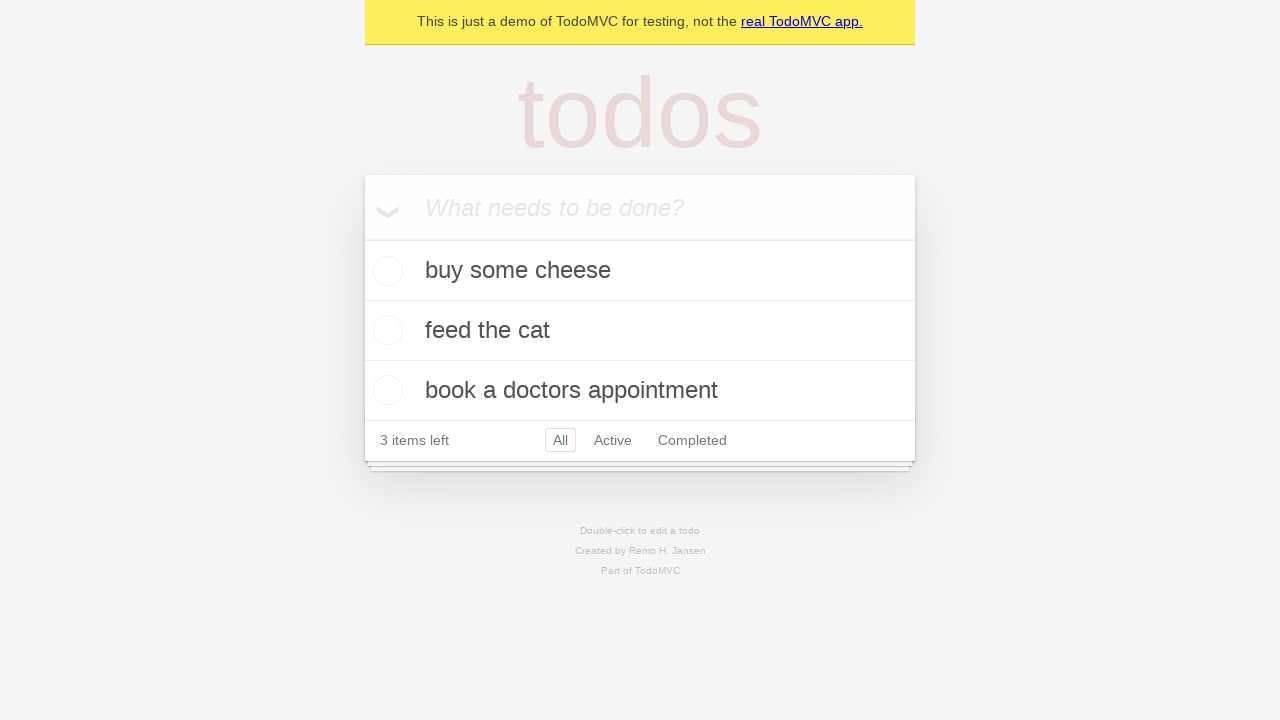

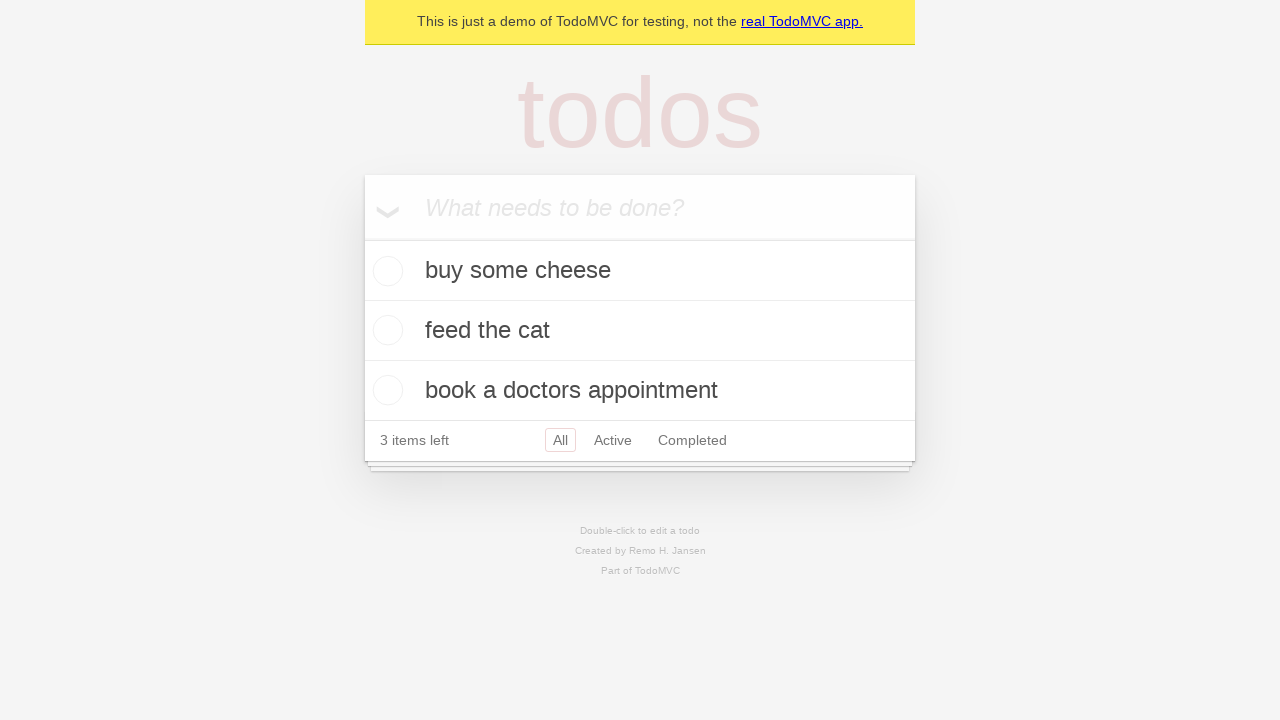